Tests alert popup handling by triggering different types of JavaScript alerts and interacting with them

Starting URL: https://rahulshettyacademy.com/AutomationPractice/

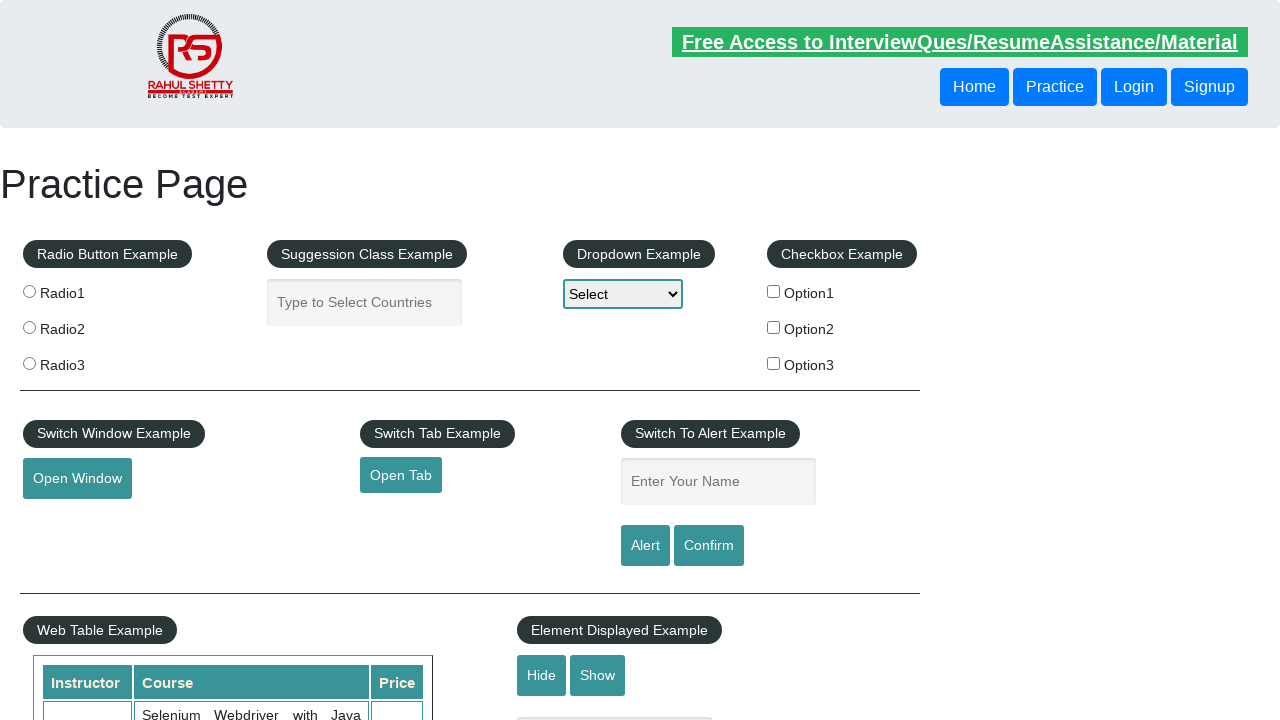

Filled name field with 'Muhammad Arshad' on #name
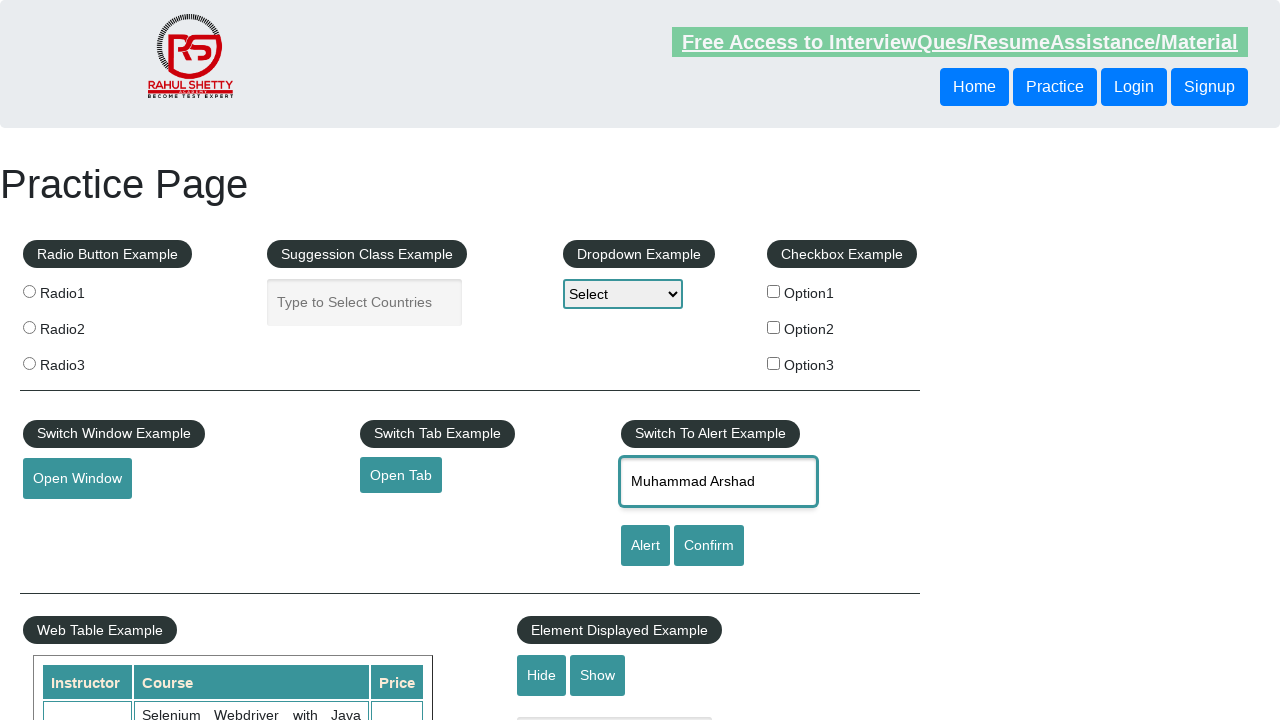

Clicked alert button to trigger first JavaScript alert at (645, 546) on #alertbtn
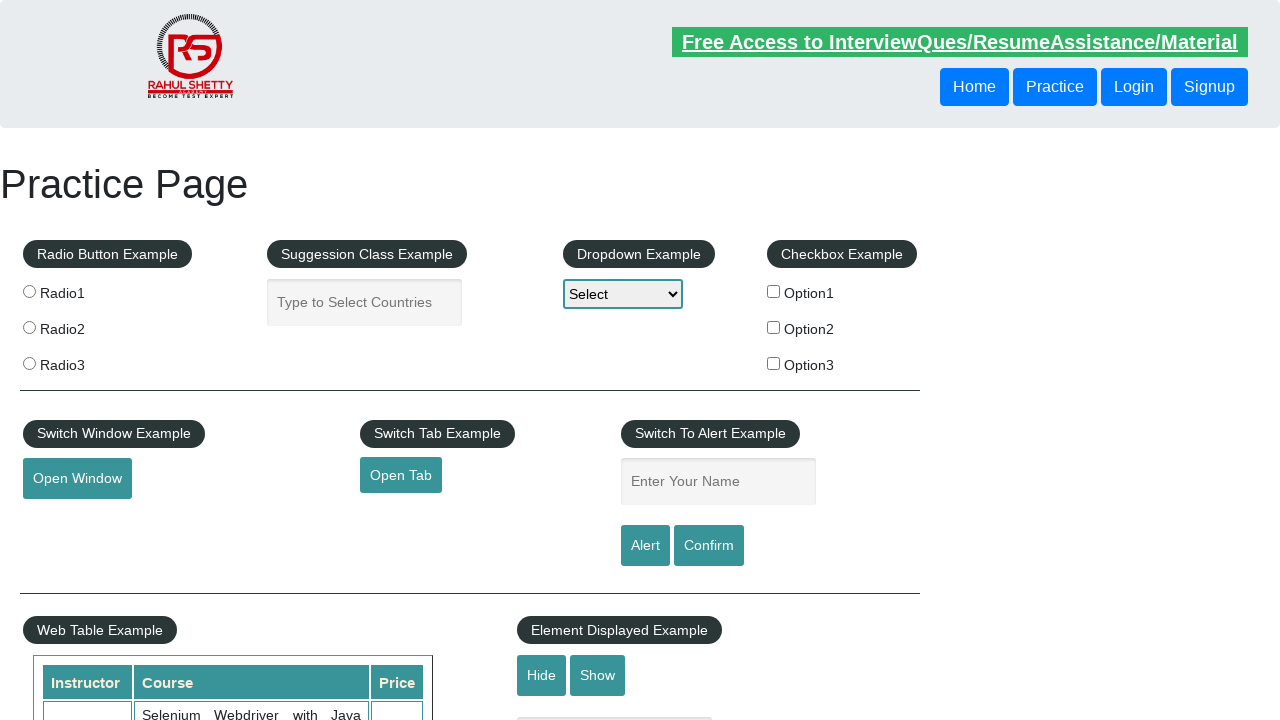

Set up dialog handler to accept alert popup
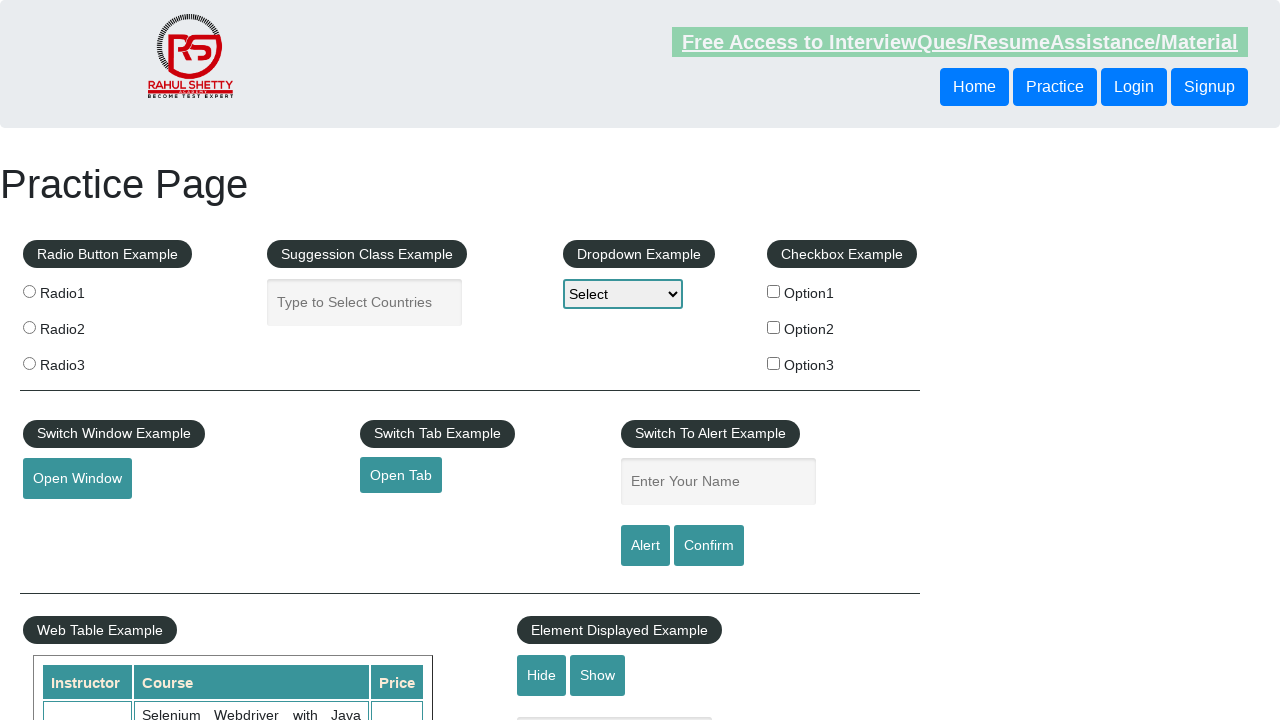

Clicked confirm button to trigger second JavaScript alert at (709, 546) on #confirmbtn
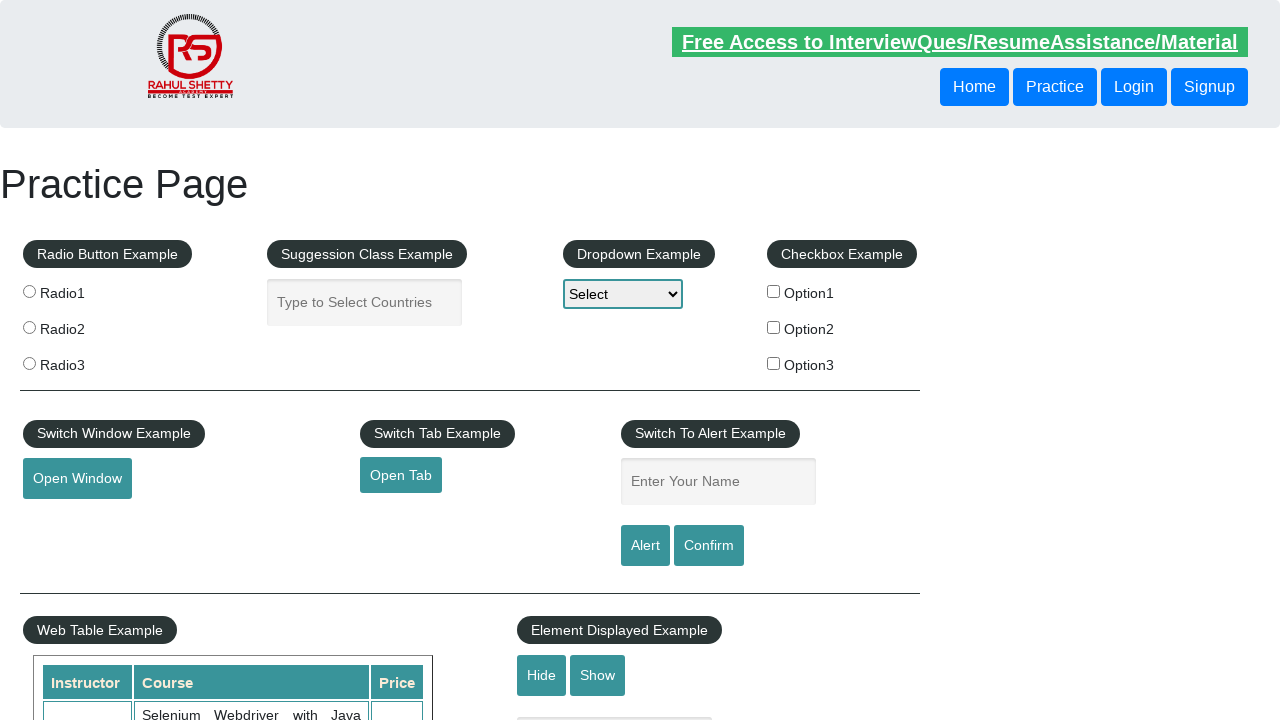

Set up dialog handler to dismiss confirm popup
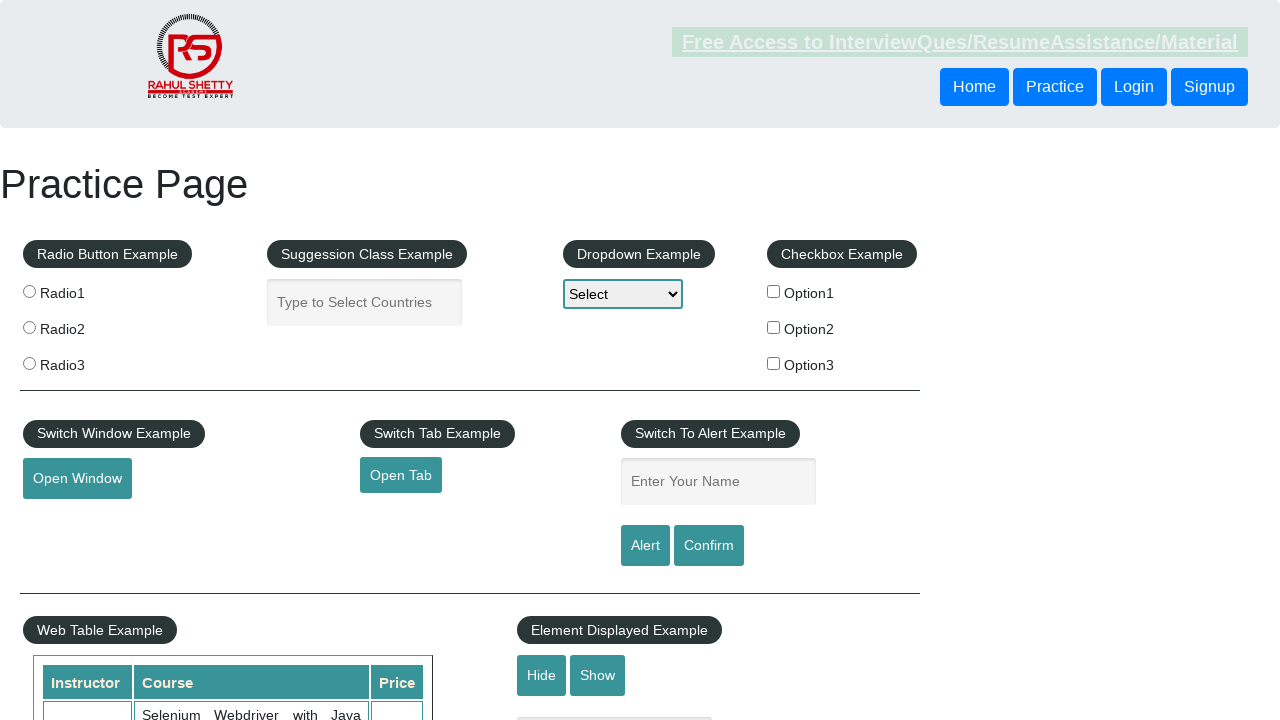

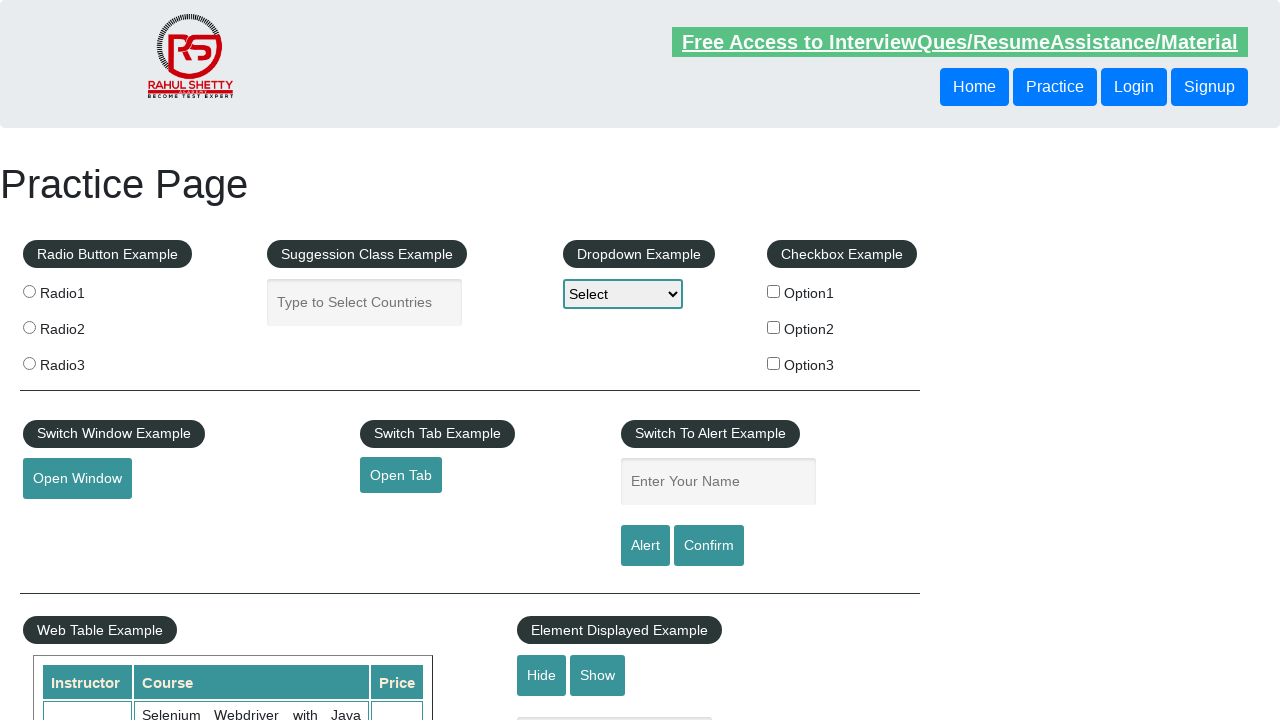